Tests waiting for XHTTP message status to show zero message count

Starting URL: https://testpages.eviltester.com/styled/sync/xhttp-messages.html

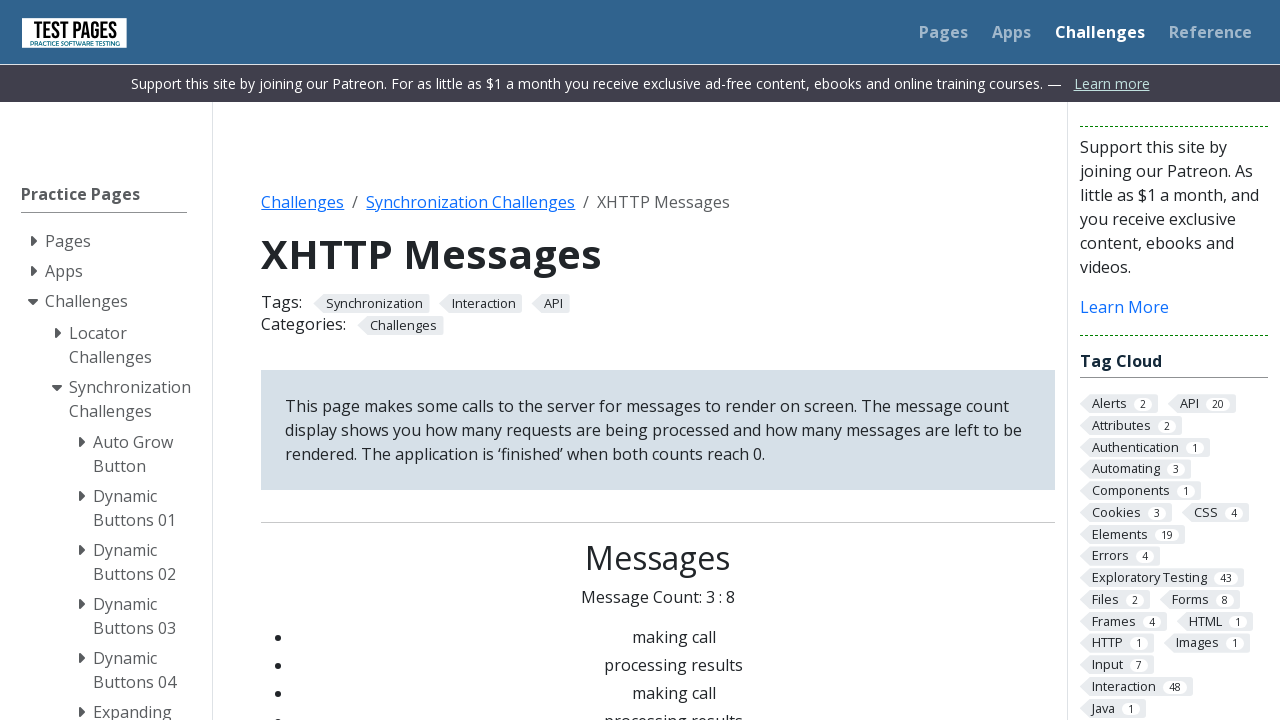

Waited for XHTTP message status to show zero message count
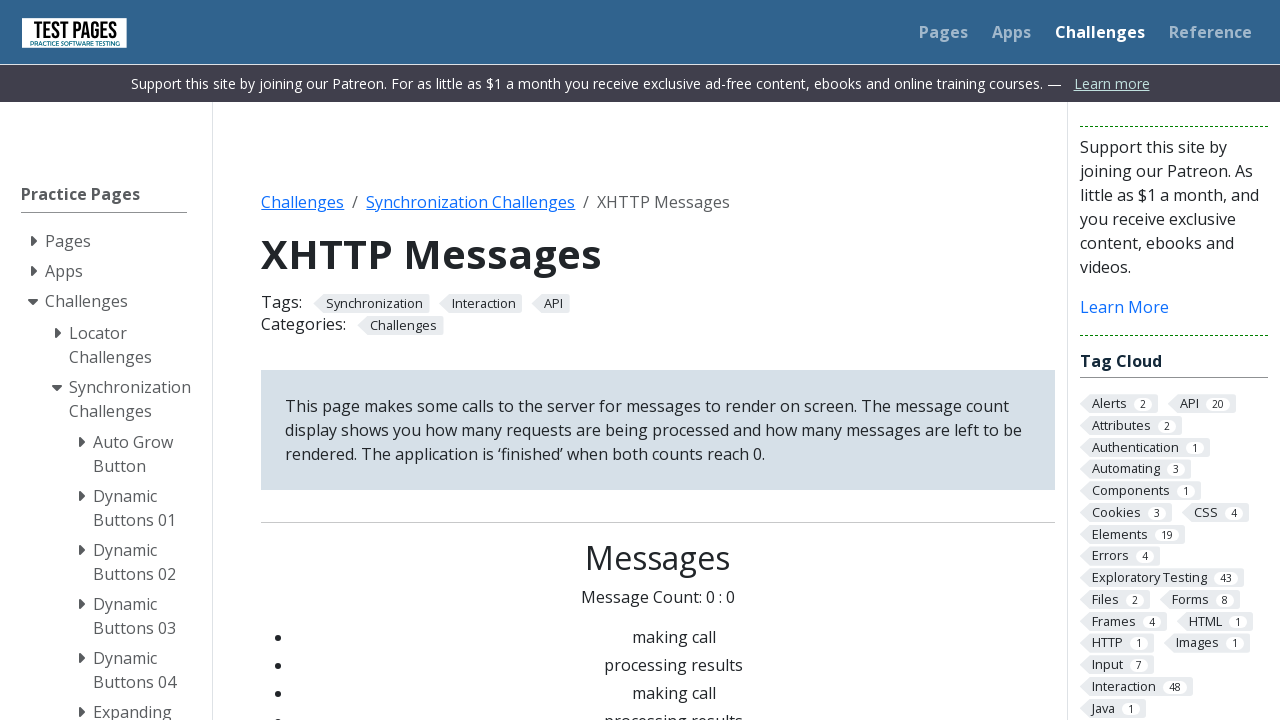

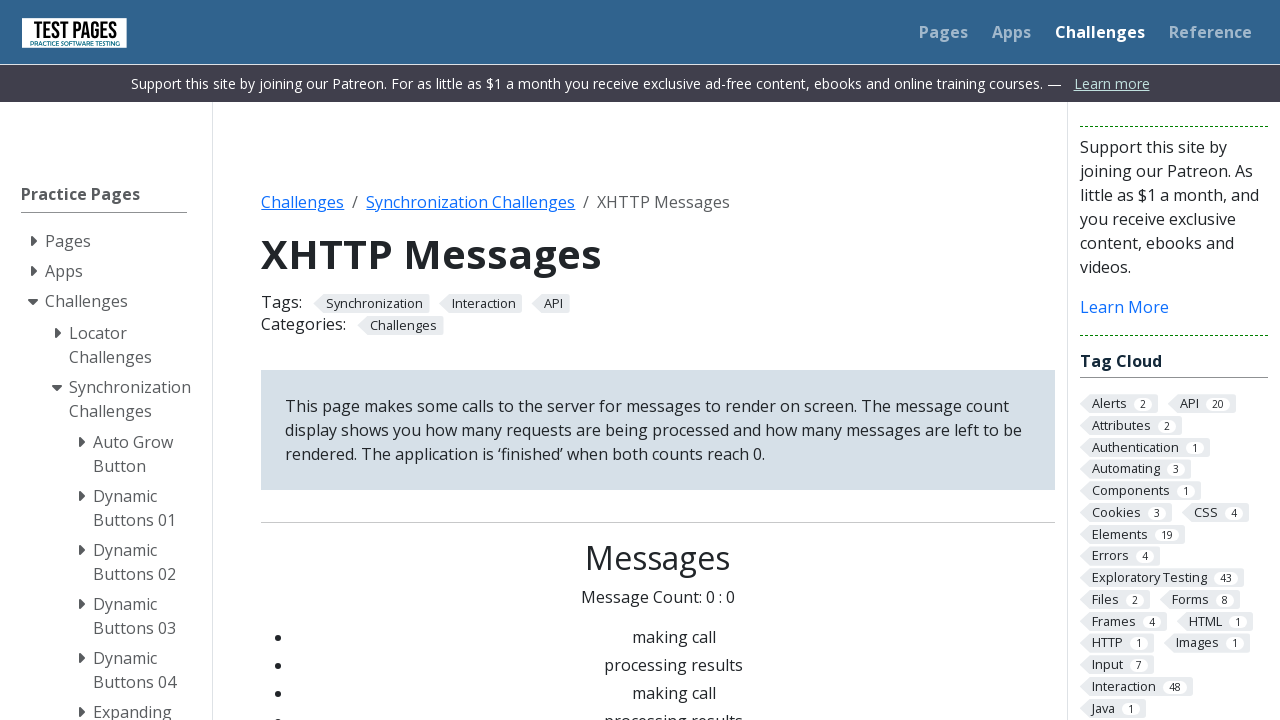